Tests JavaScript alert functionality with a text input prompt box by clicking the alert with textbox tab, triggering the prompt, and entering text into the alert dialog

Starting URL: https://demo.automationtesting.in/Alerts.html

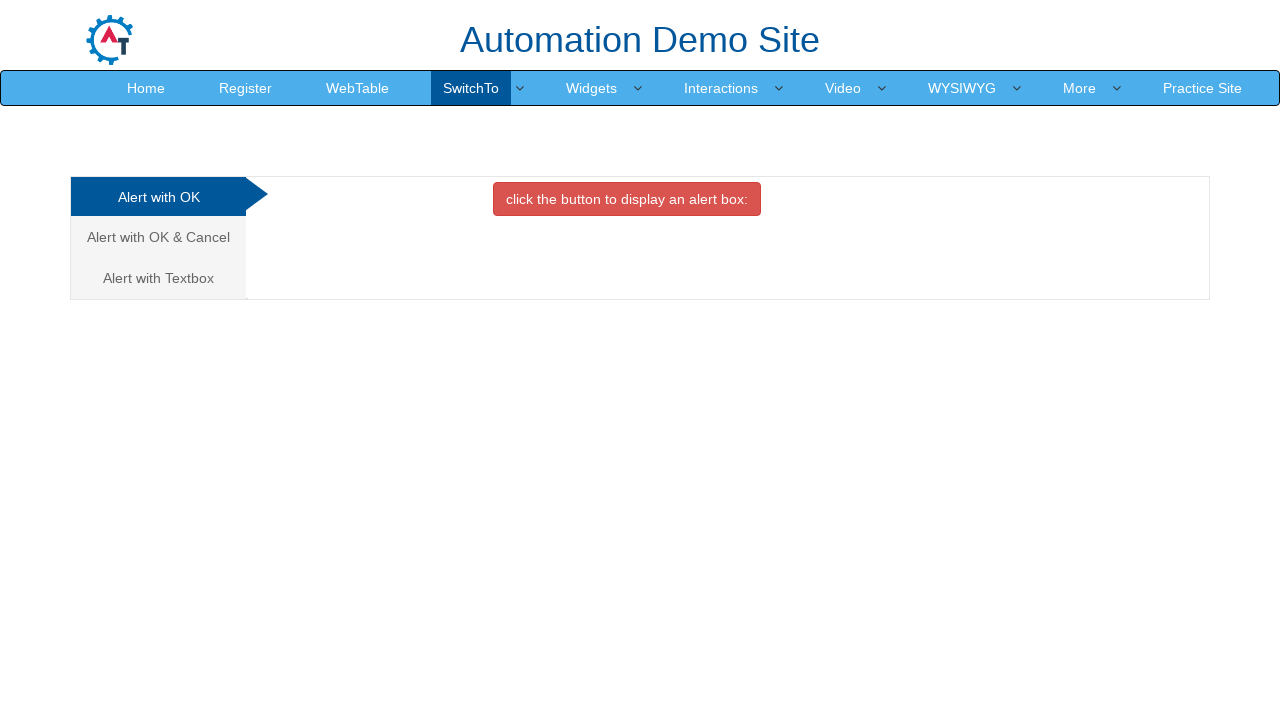

Clicked on 'Alert with Textbox' tab at (158, 278) on xpath=//a[contains(text(),'Alert with Textbox')]
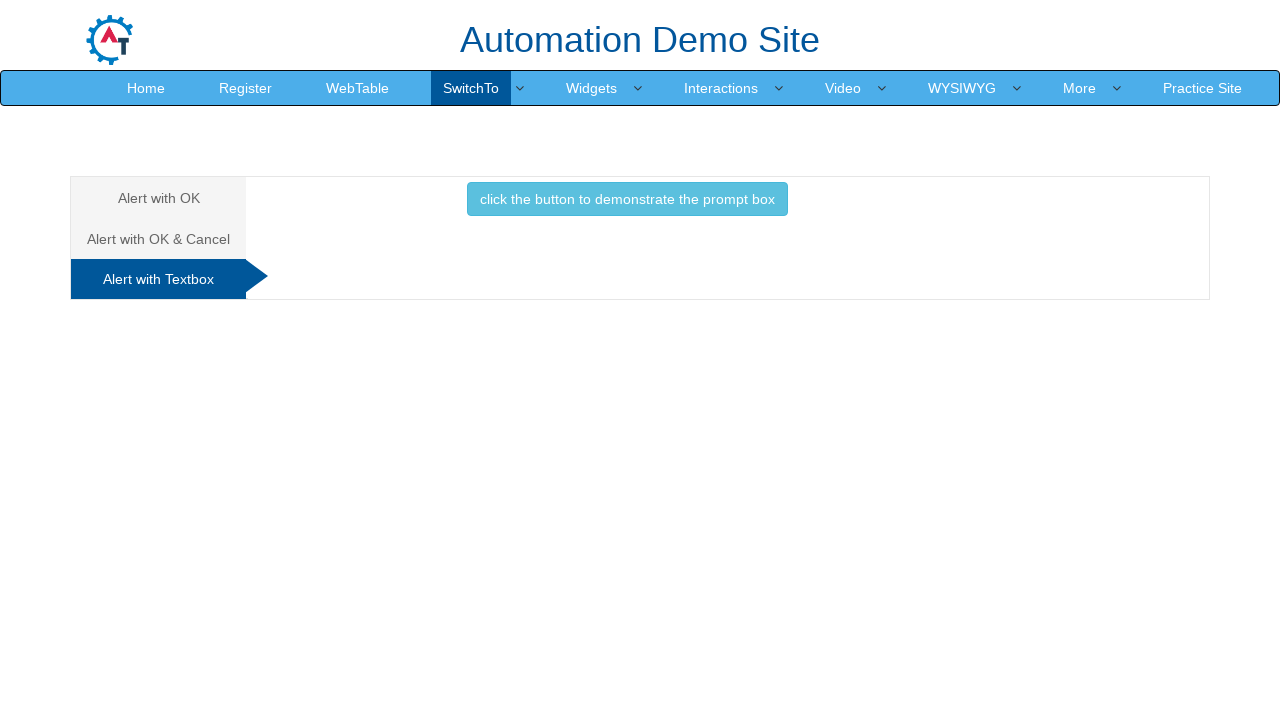

Set up dialog handler to accept prompt with text 'JohnDoe2024'
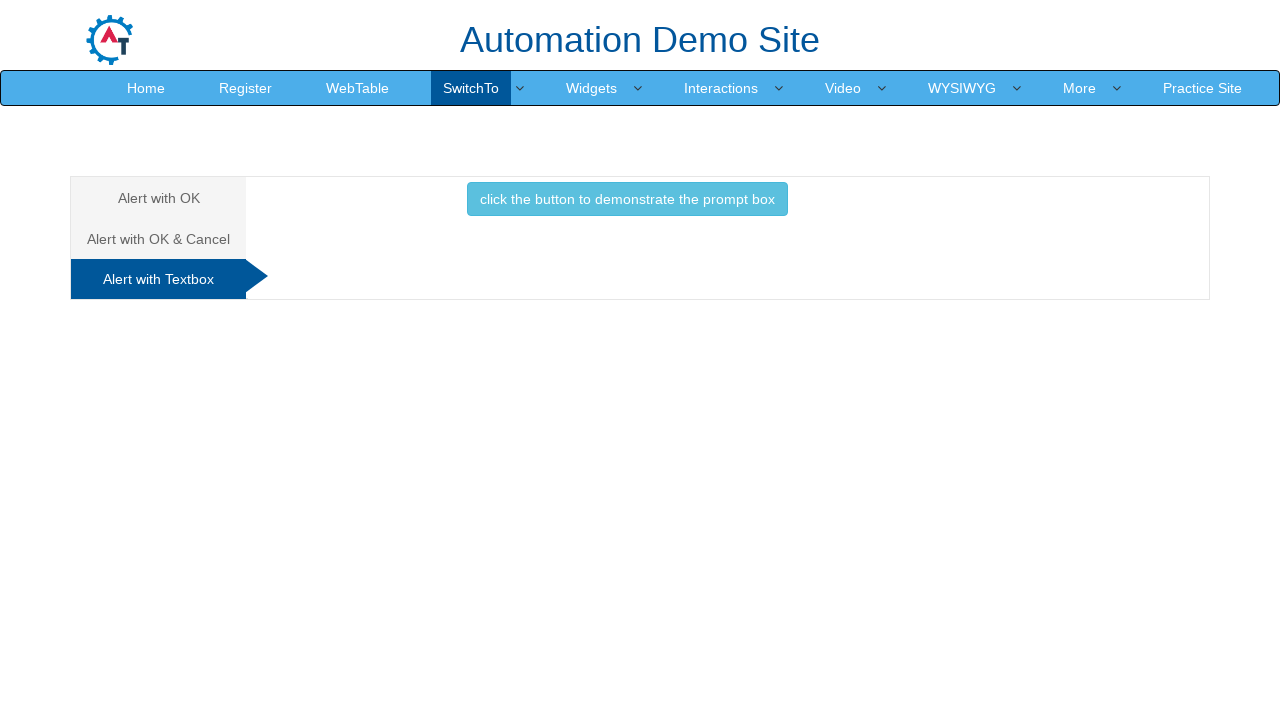

Clicked button to trigger the prompt box at (627, 199) on xpath=//button[text()='click the button to demonstrate the prompt box ']
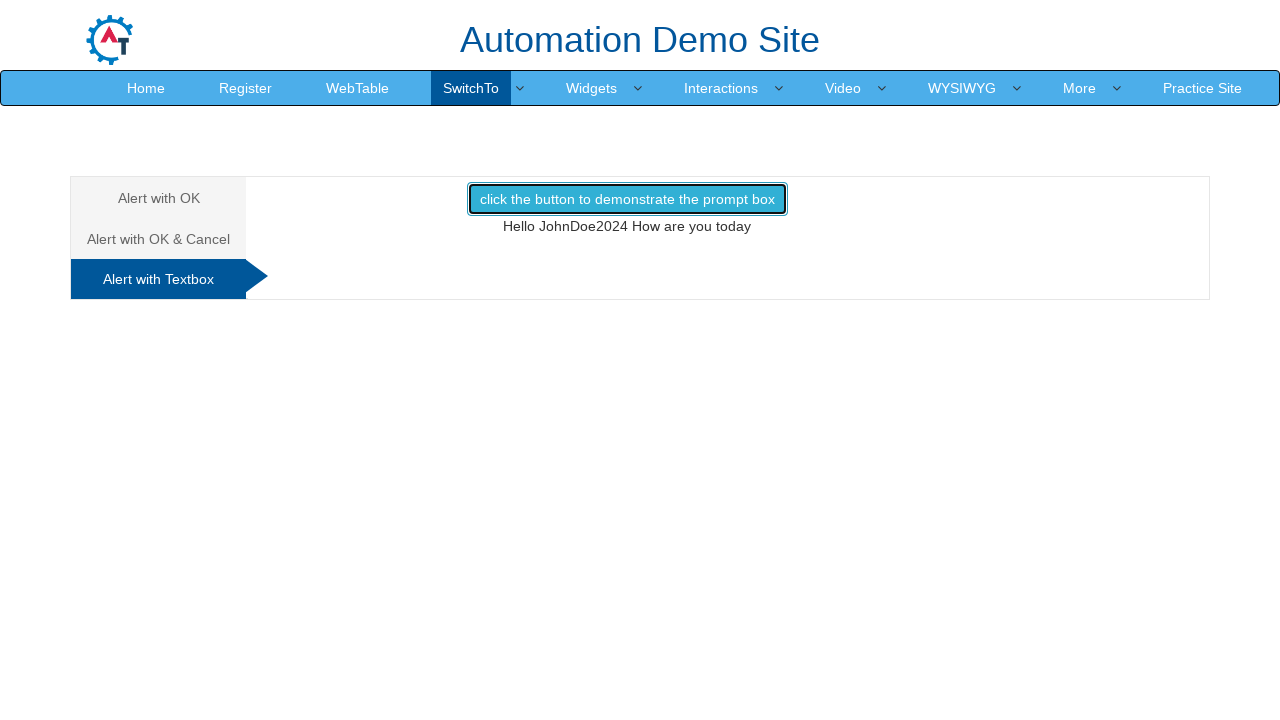

Waited for dialog to be handled
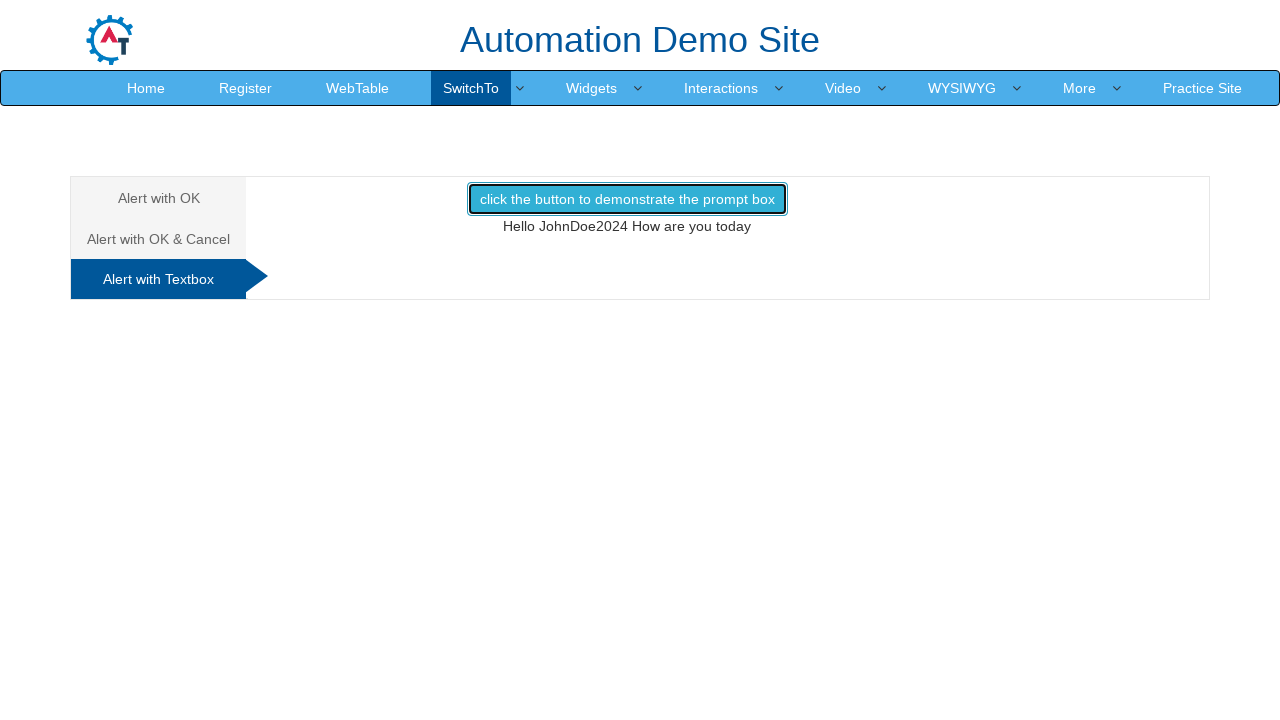

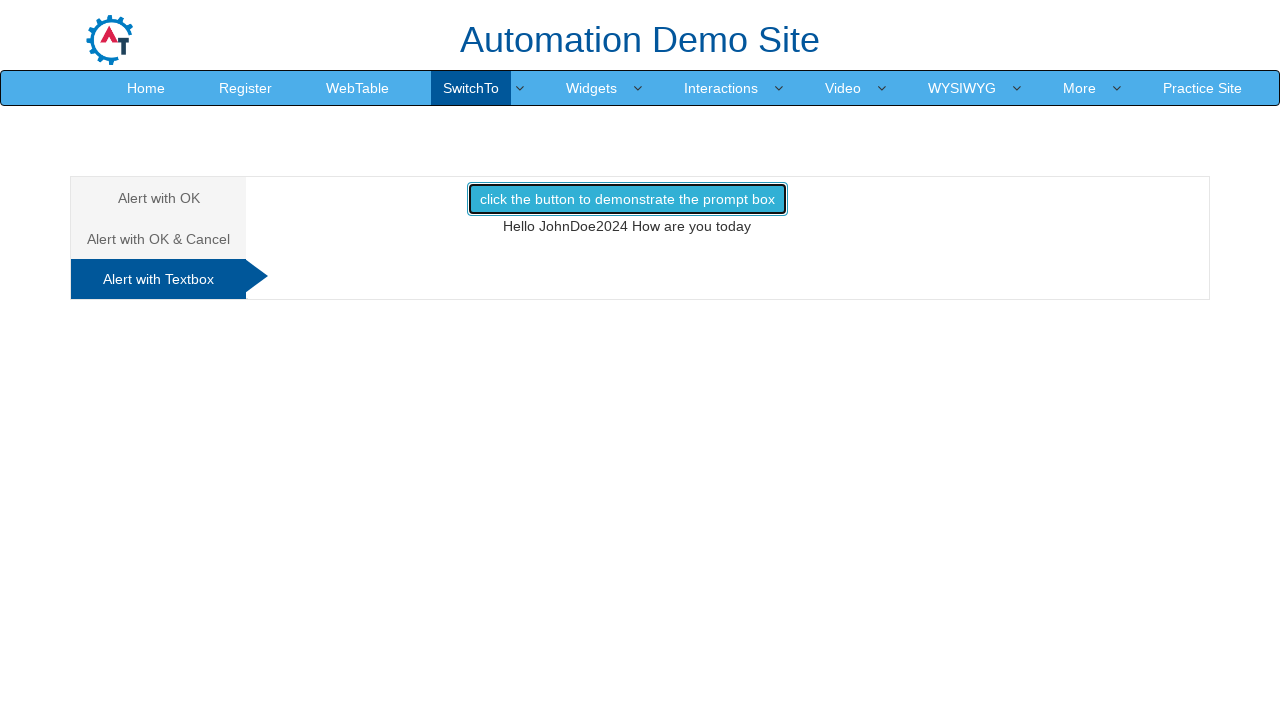